Tests interaction with a jQuery combo tree dropdown by clicking the input box and selecting multiple checkbox options from the dropdown menu

Starting URL: https://www.jqueryscript.net/demo/Drop-Down-Combo-Tree/

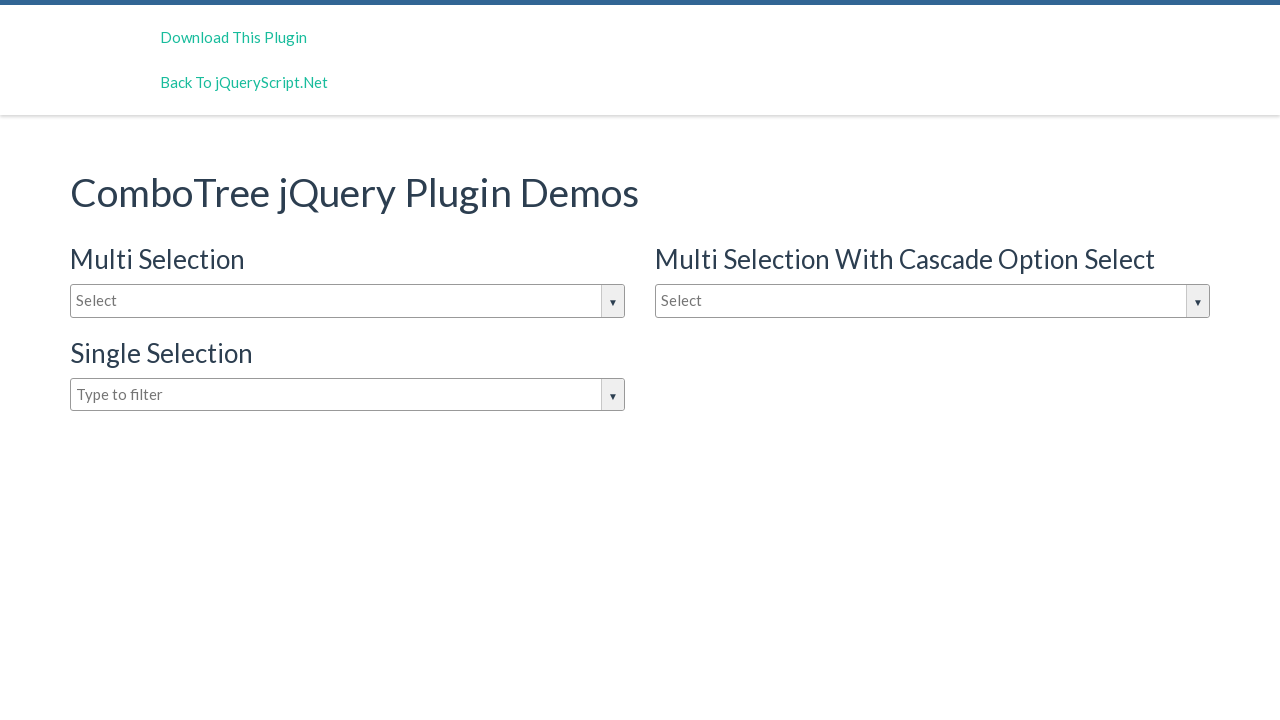

Clicked on the combo tree input box to open dropdown at (348, 301) on #justAnInputBox
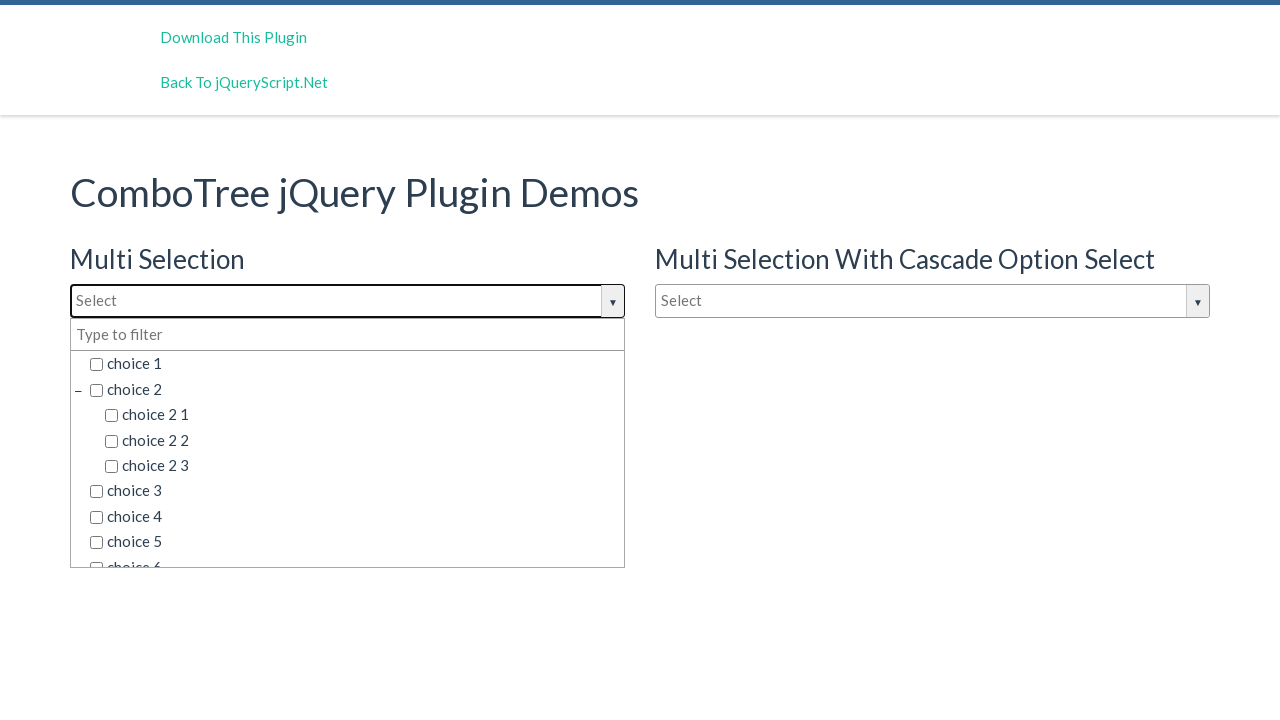

Dropdown items became visible
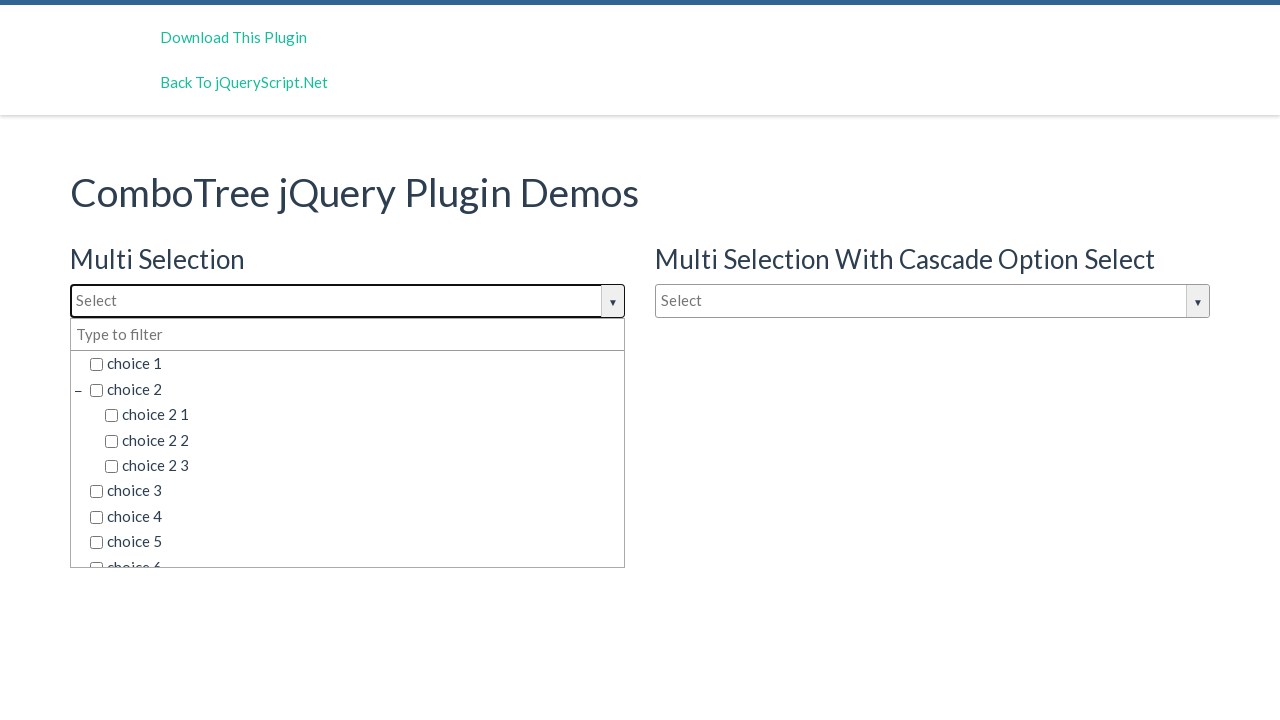

Selected checkbox option 'choice 3' from dropdown menu at (355, 491) on //span[@class='comboTreeItemTitle' and text()='choice 3']
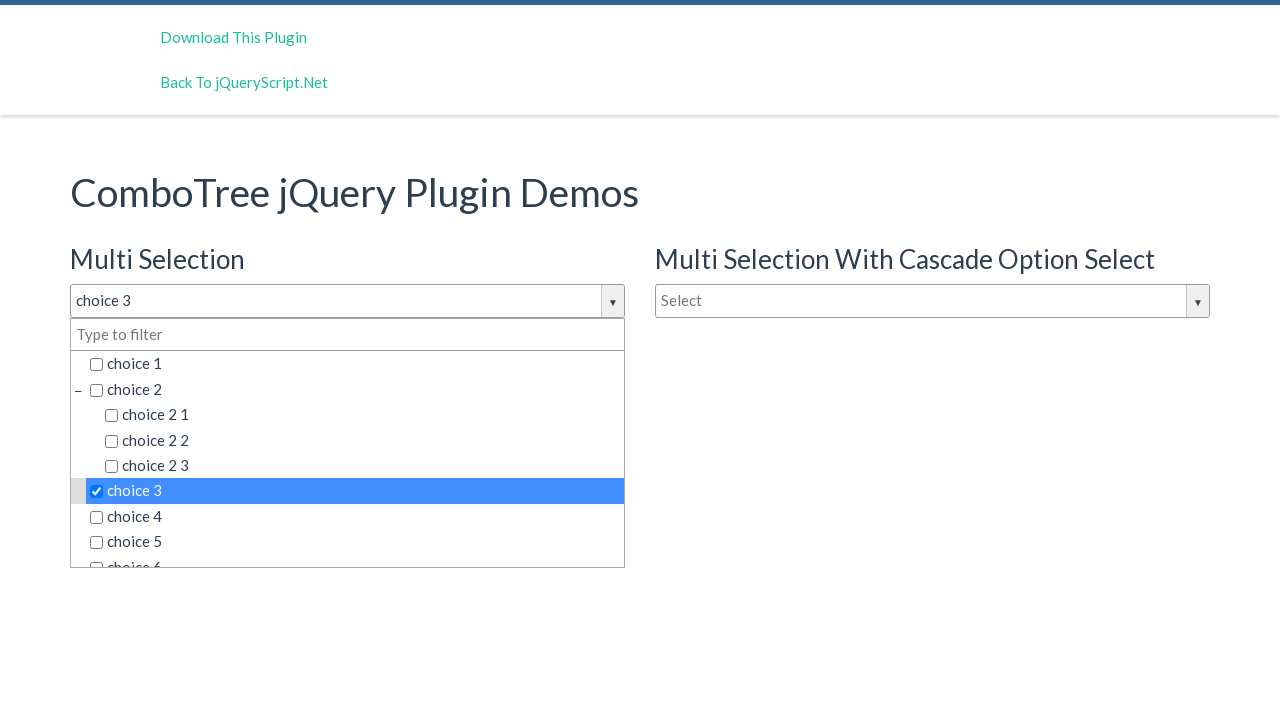

Selected checkbox option 'choice 2 3' from dropdown menu at (362, 466) on //span[@class='comboTreeItemTitle' and text()='choice 2 3']
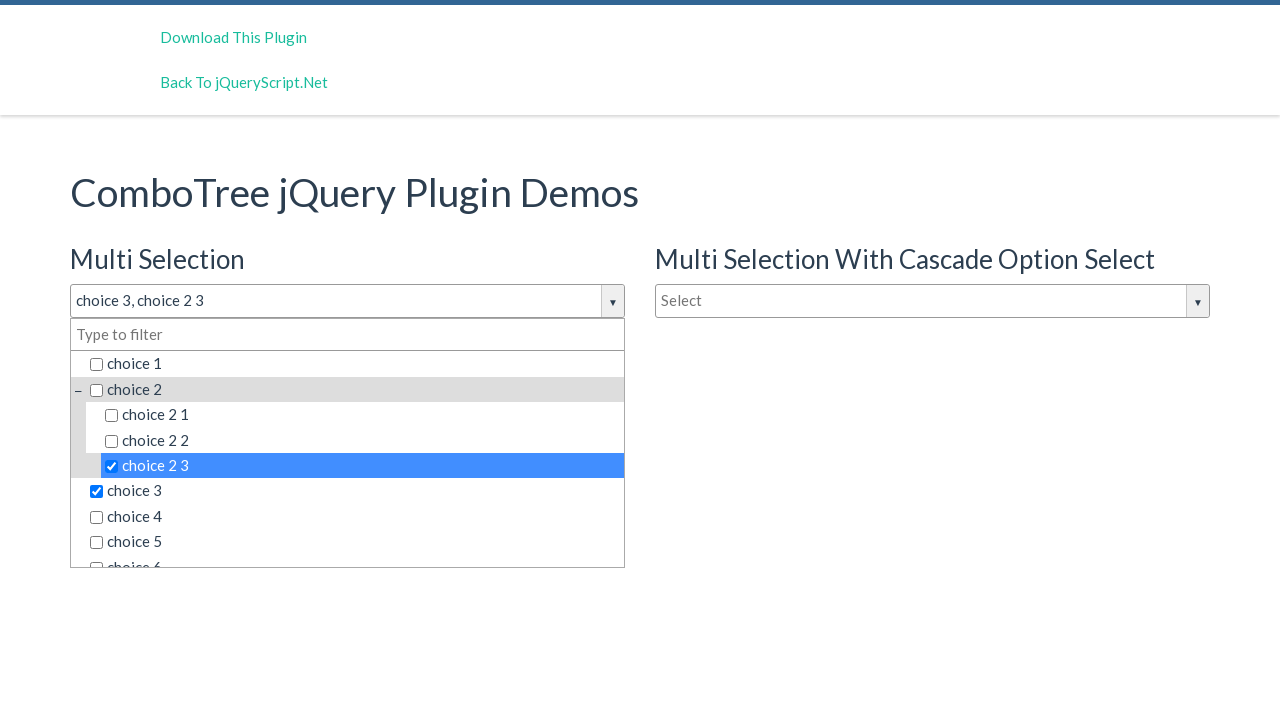

Selected checkbox option 'choice 6' from dropdown menu at (355, 554) on //span[@class='comboTreeItemTitle' and text()='choice 6']
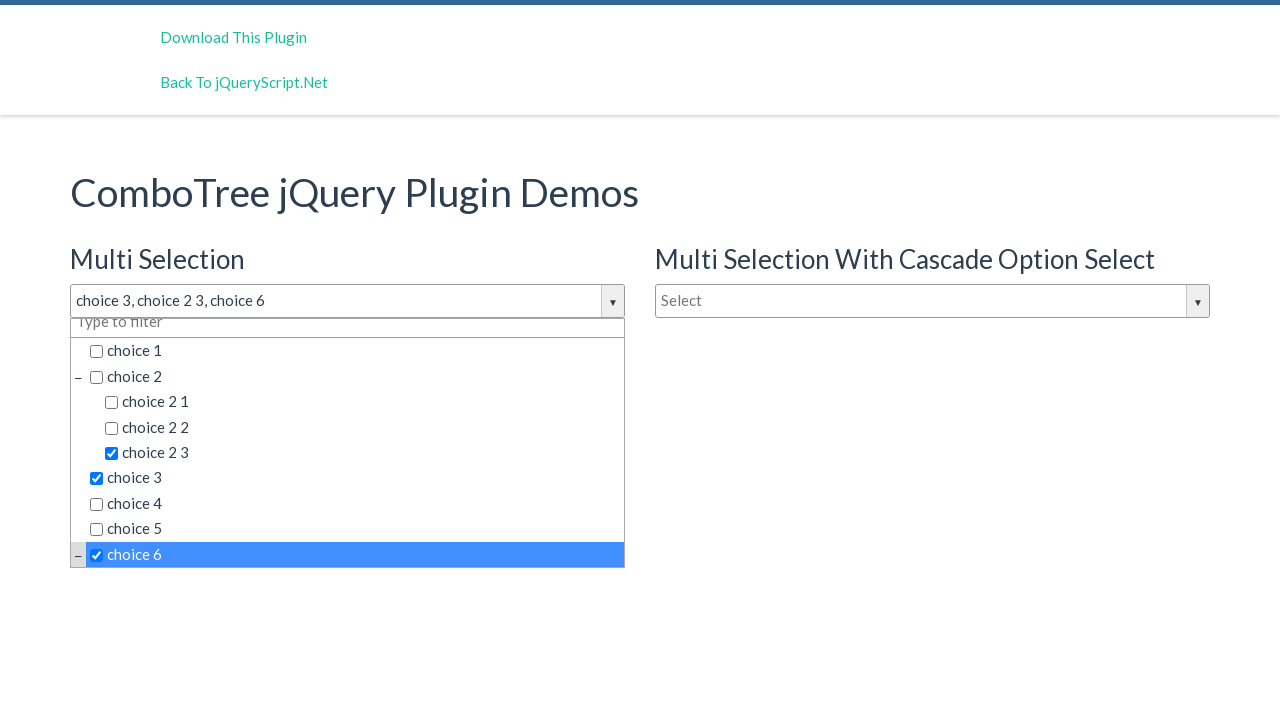

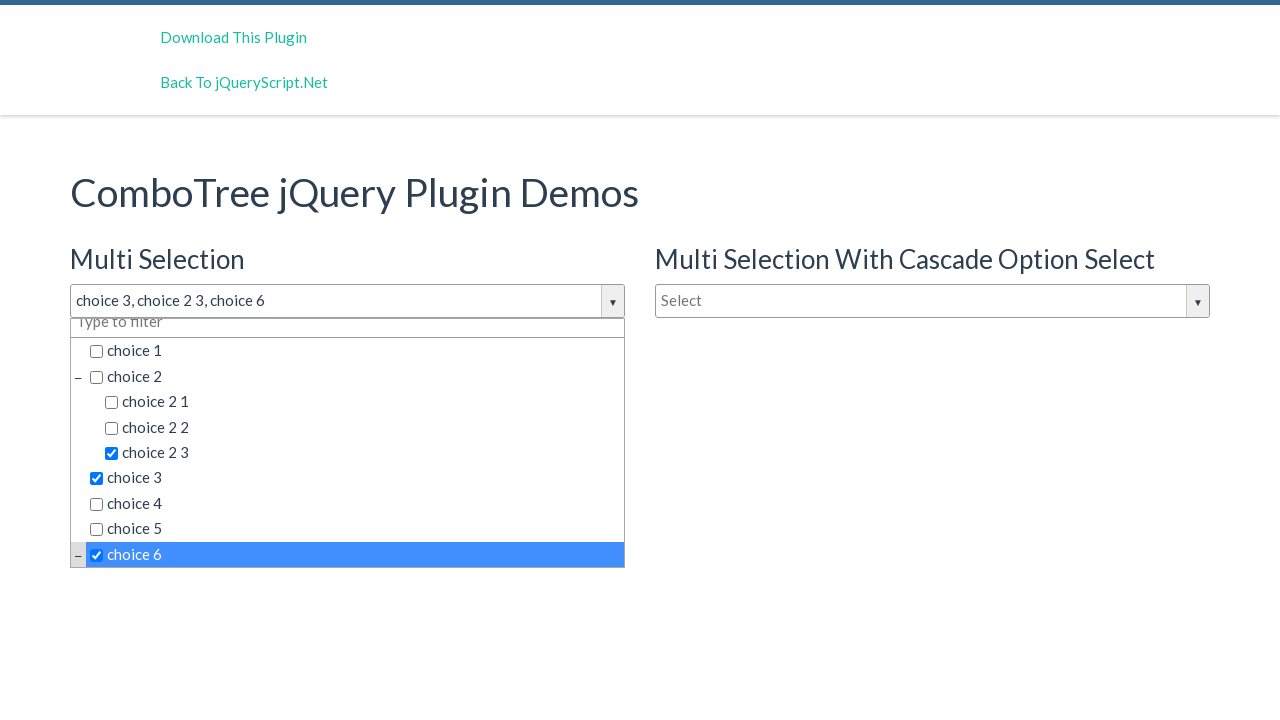